Tests link navigation in footer section by opening each link in a new tab and switching between tabs to verify they load correctly

Starting URL: https://www.rahulshettyacademy.com/AutomationPractice/

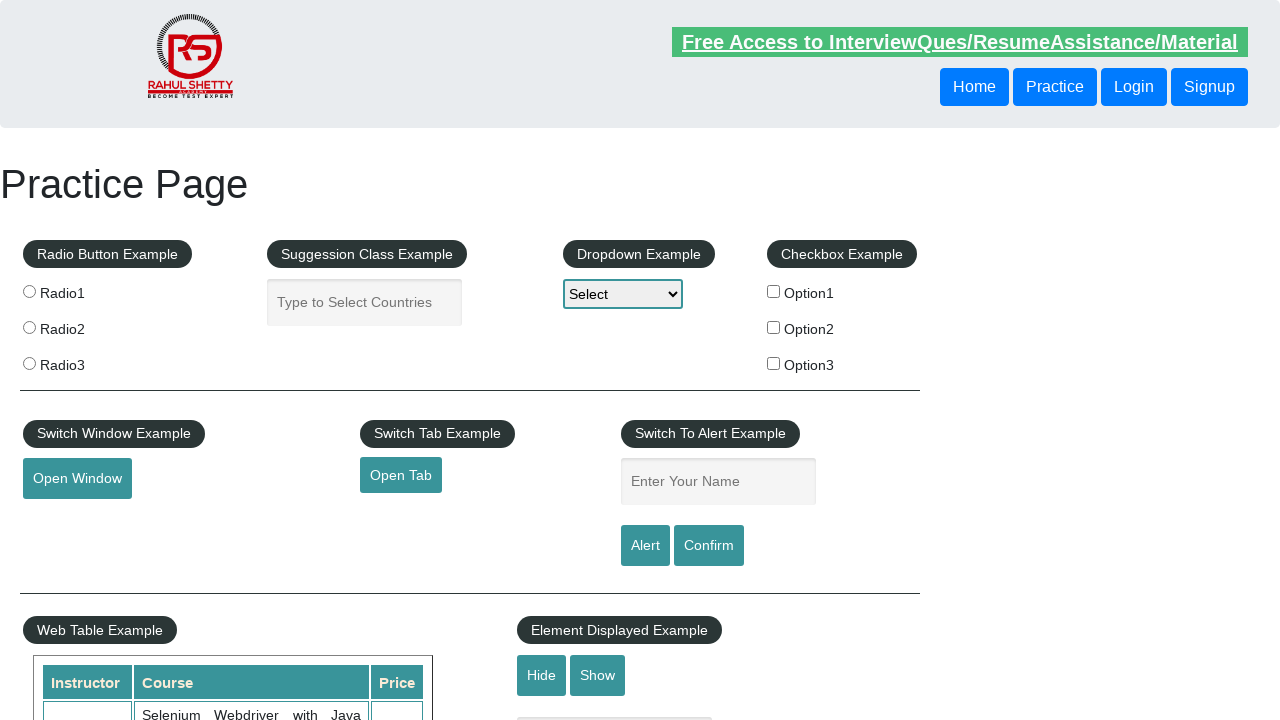

Navigated to AutomationPractice page
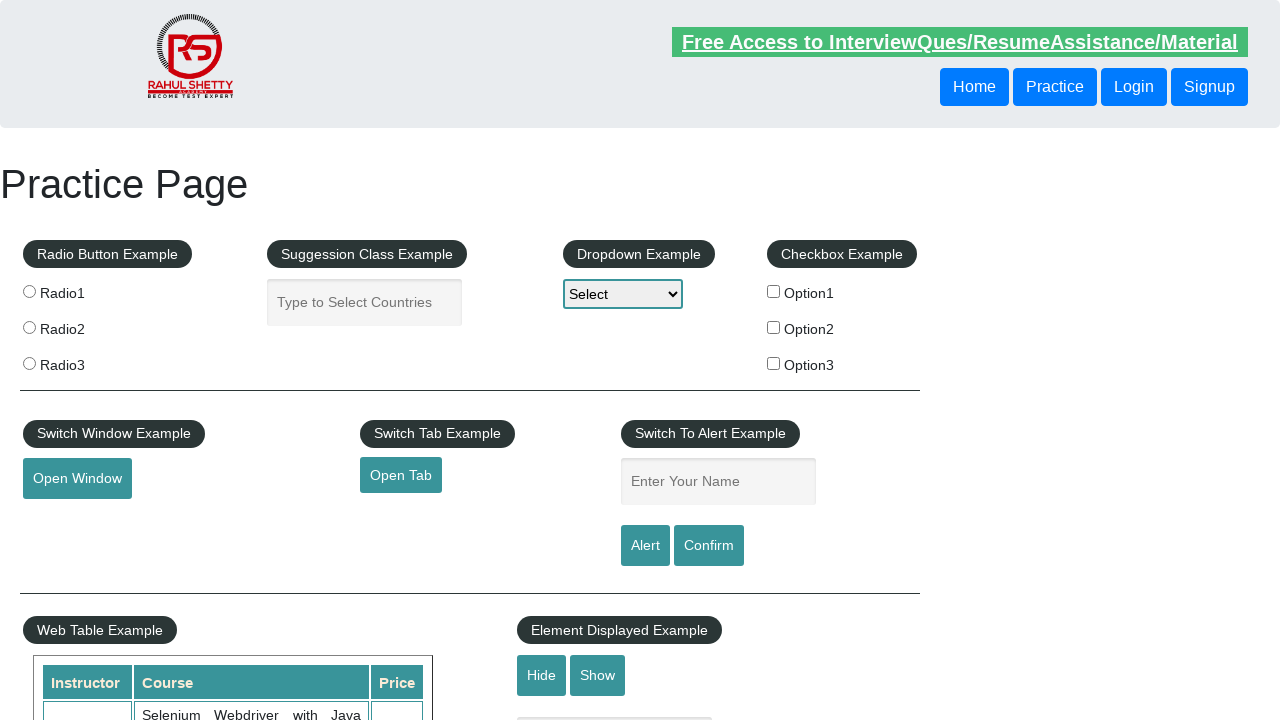

Counted total links on page: 27
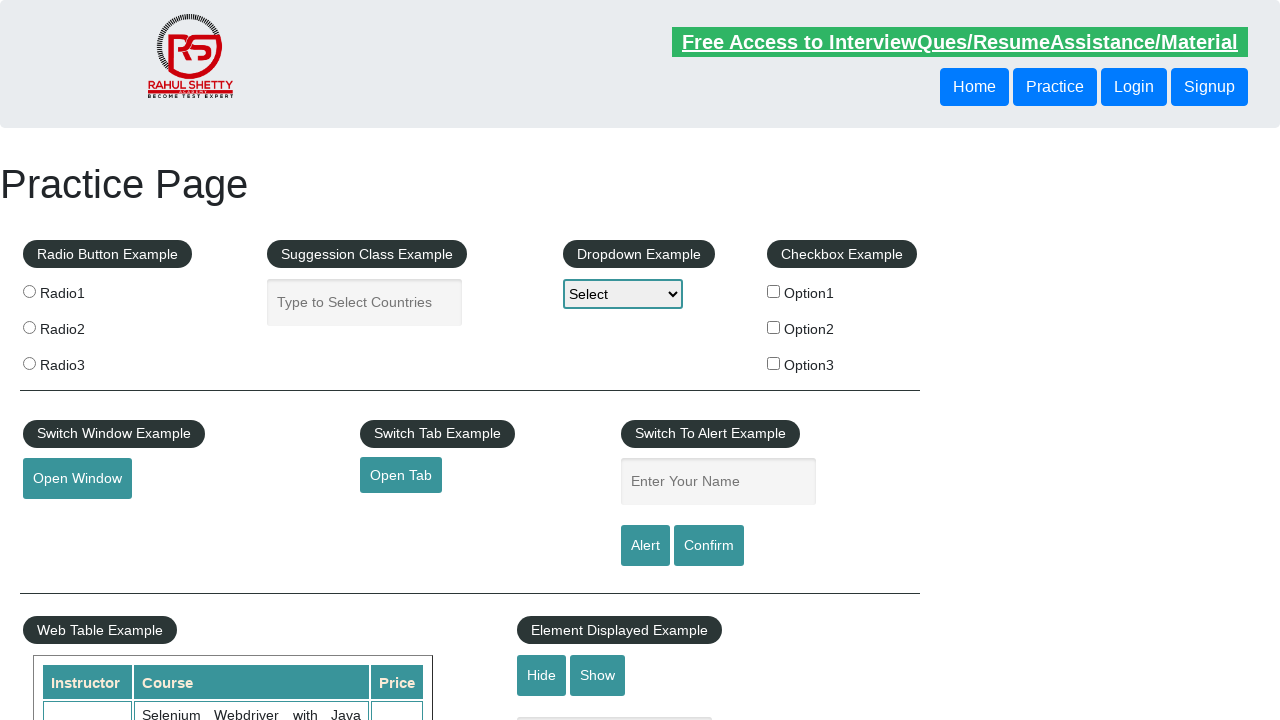

Located footer section (#gf-BIG)
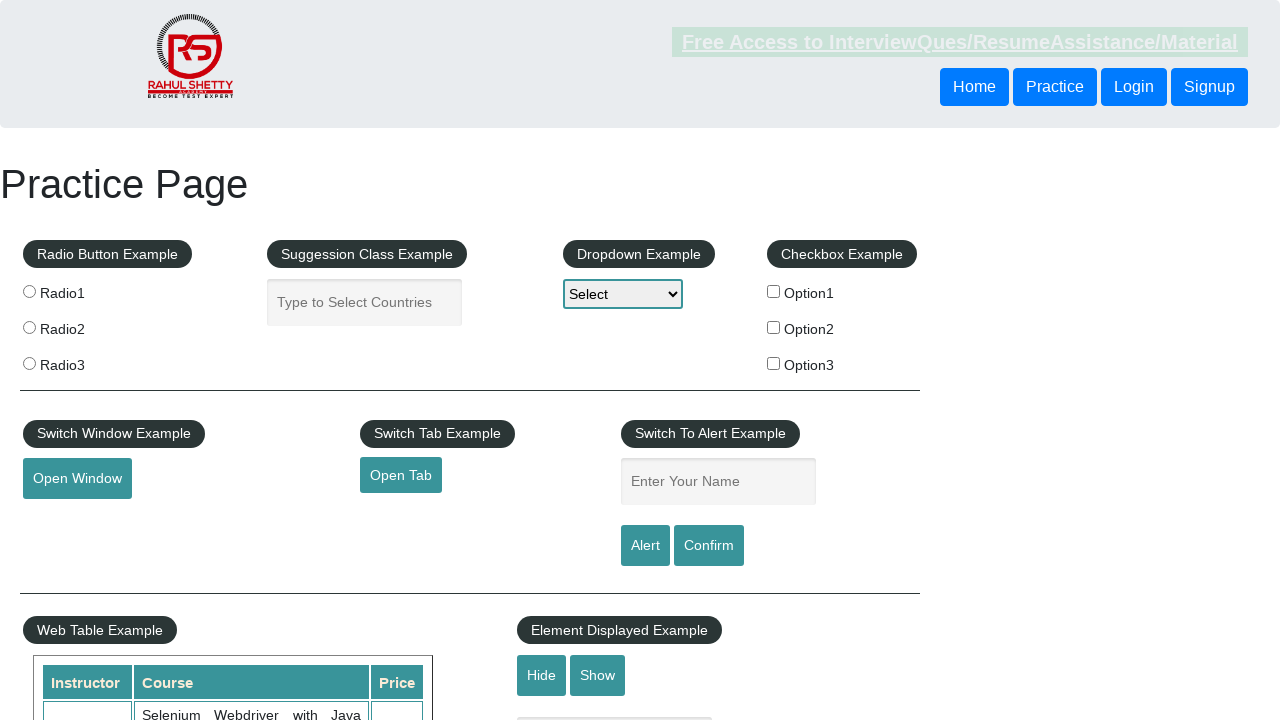

Counted footer links: 20
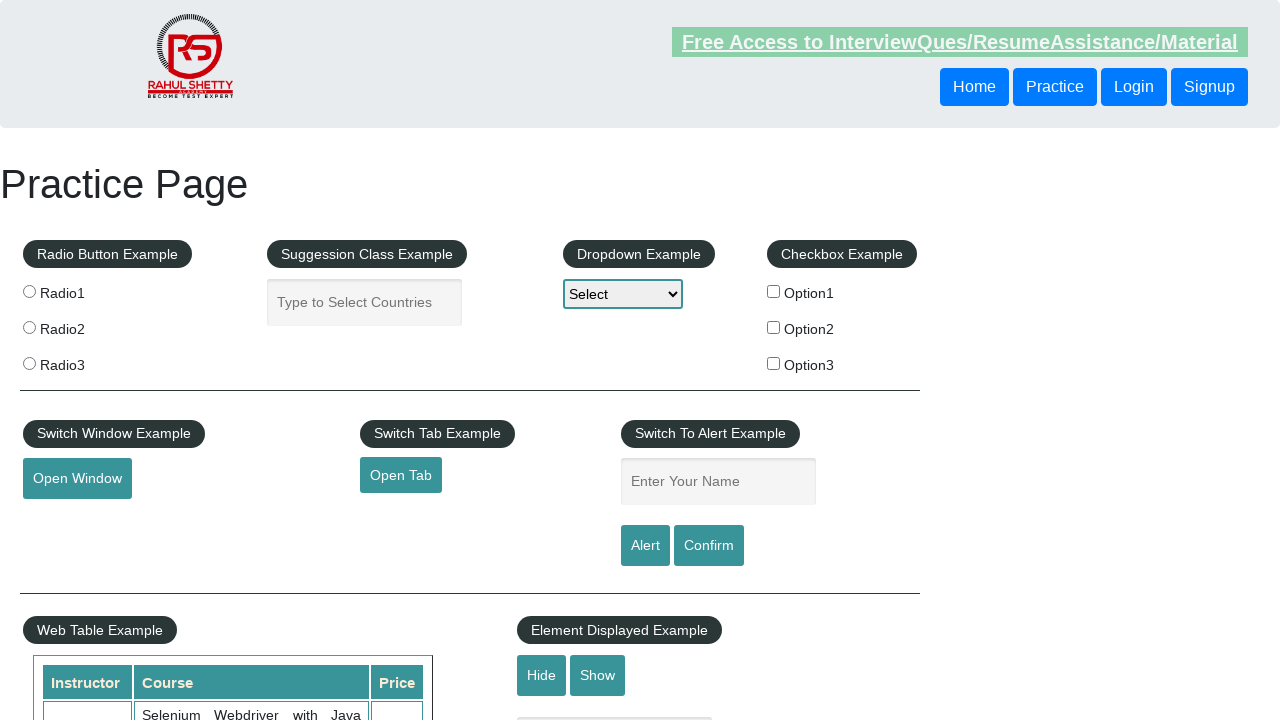

Located first column of footer table
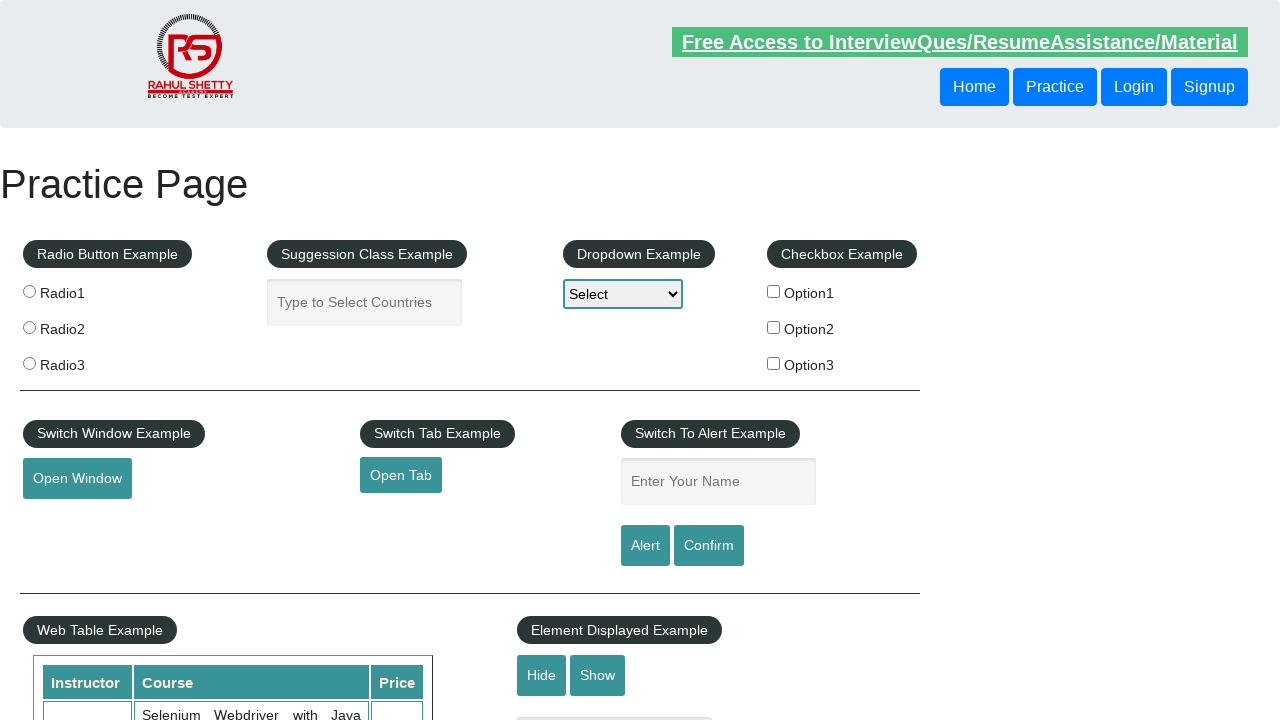

Counted footer subsection items: 5
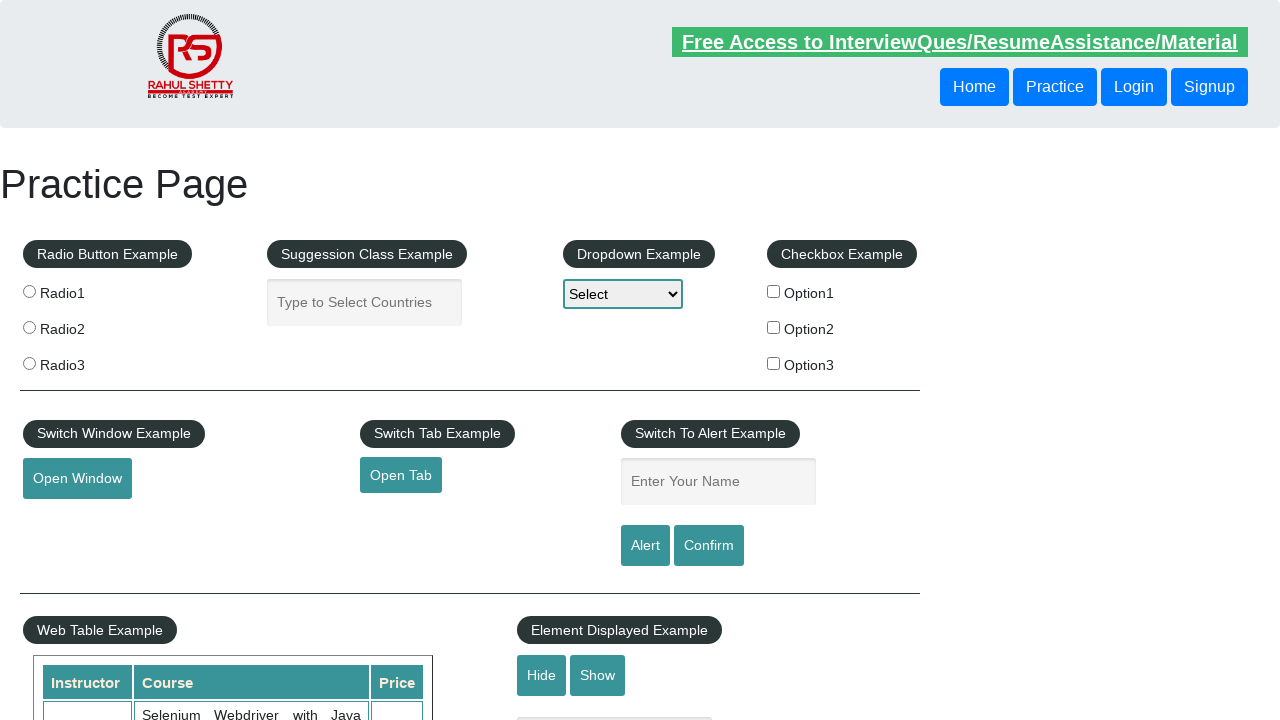

Retrieved all links in footer subsection: 5 links
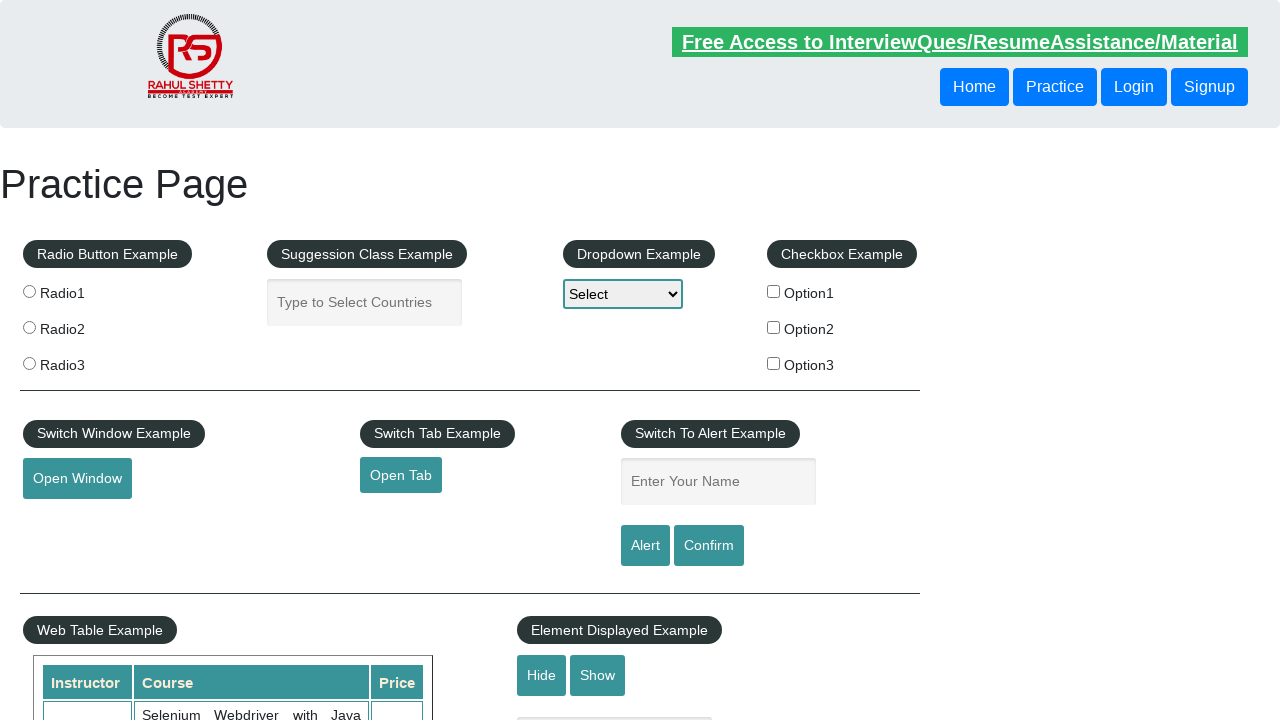

Opened footer link 1 in new tab using Ctrl+Click at (68, 520) on #gf-BIG >> table.gf-t tbody tr td >> nth=0 >> a >> nth=1
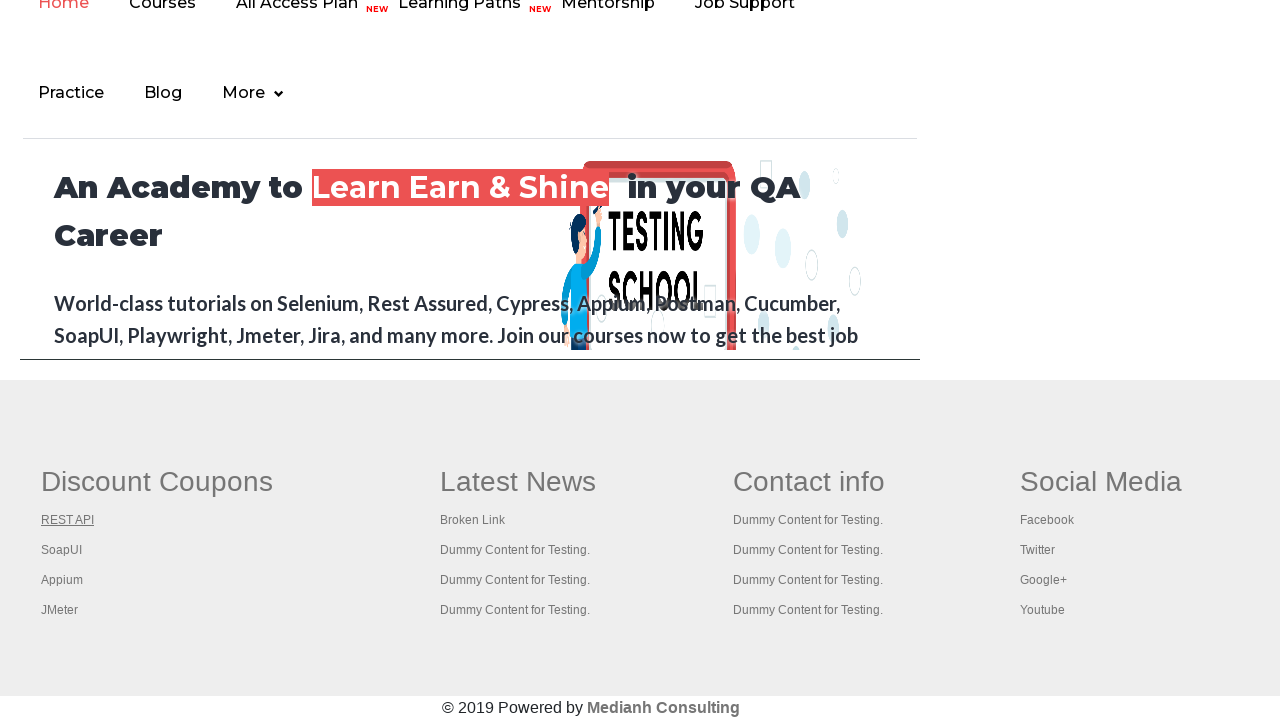

Opened footer link 2 in new tab using Ctrl+Click at (62, 550) on #gf-BIG >> table.gf-t tbody tr td >> nth=0 >> a >> nth=2
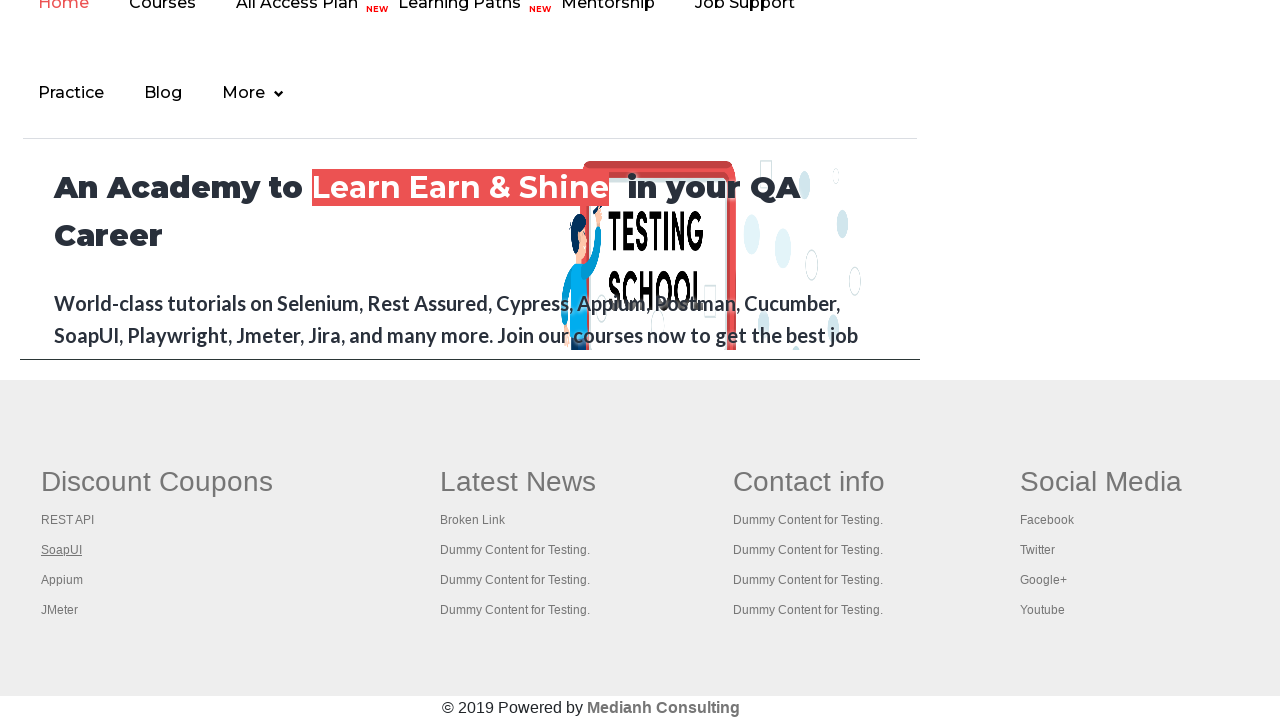

Opened footer link 3 in new tab using Ctrl+Click at (62, 580) on #gf-BIG >> table.gf-t tbody tr td >> nth=0 >> a >> nth=3
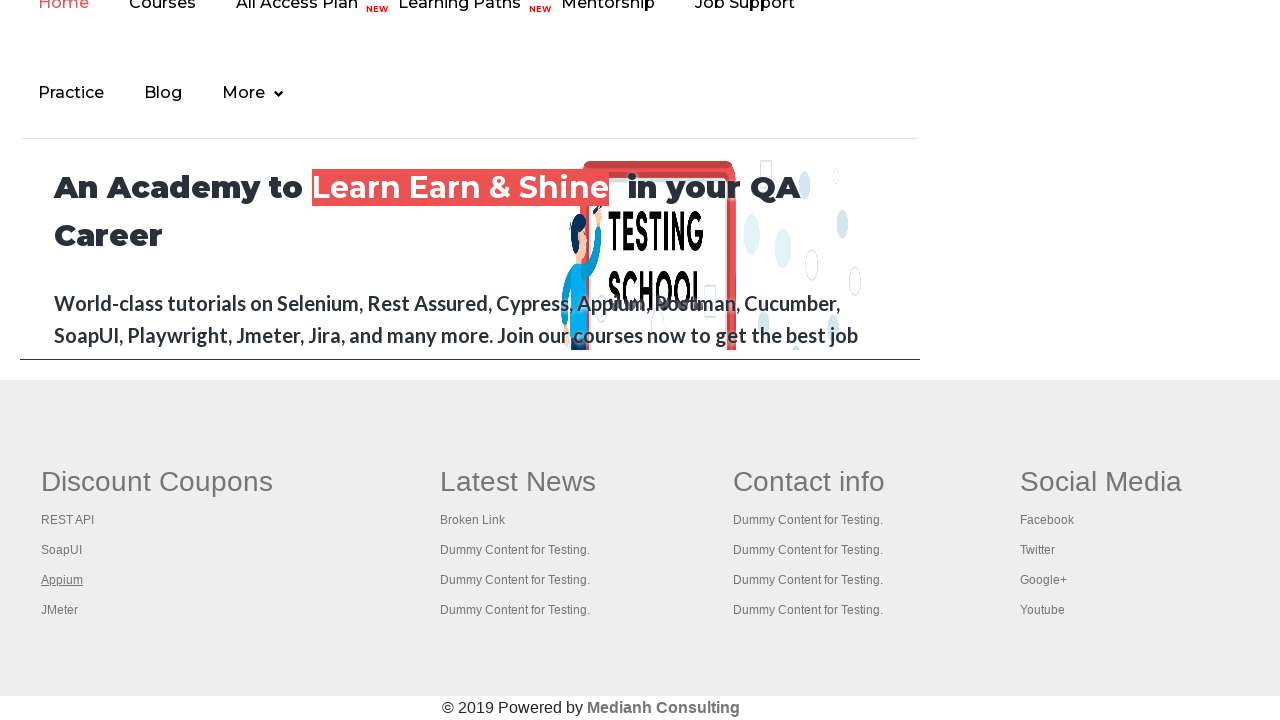

Opened footer link 4 in new tab using Ctrl+Click at (60, 610) on #gf-BIG >> table.gf-t tbody tr td >> nth=0 >> a >> nth=4
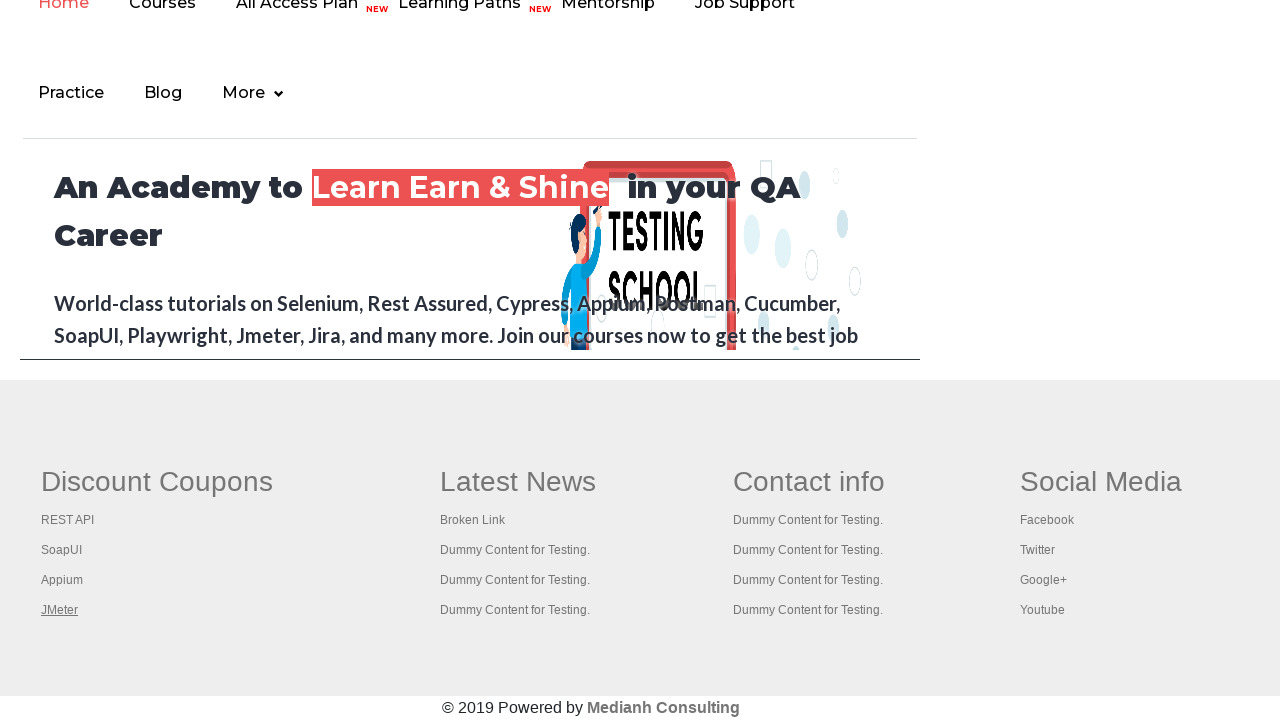

Retrieved all open pages/tabs: 5 pages
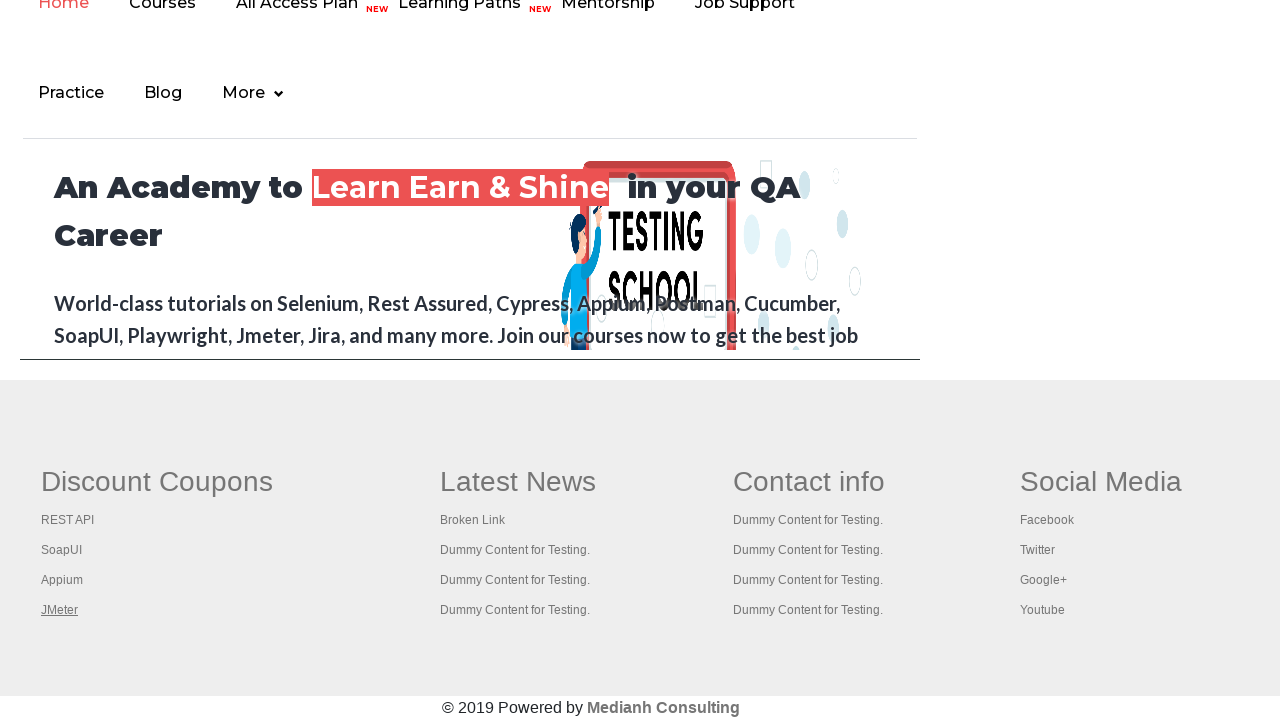

Switched to a new tab
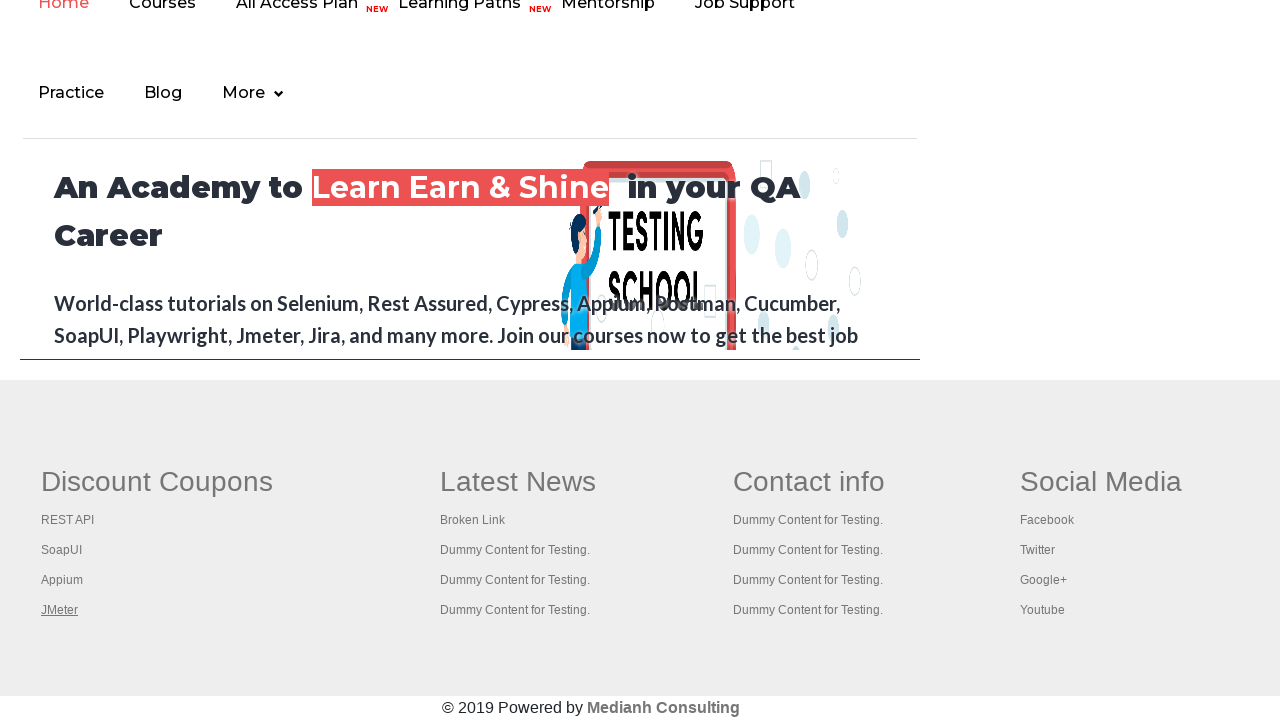

Retrieved page title: Practice Page
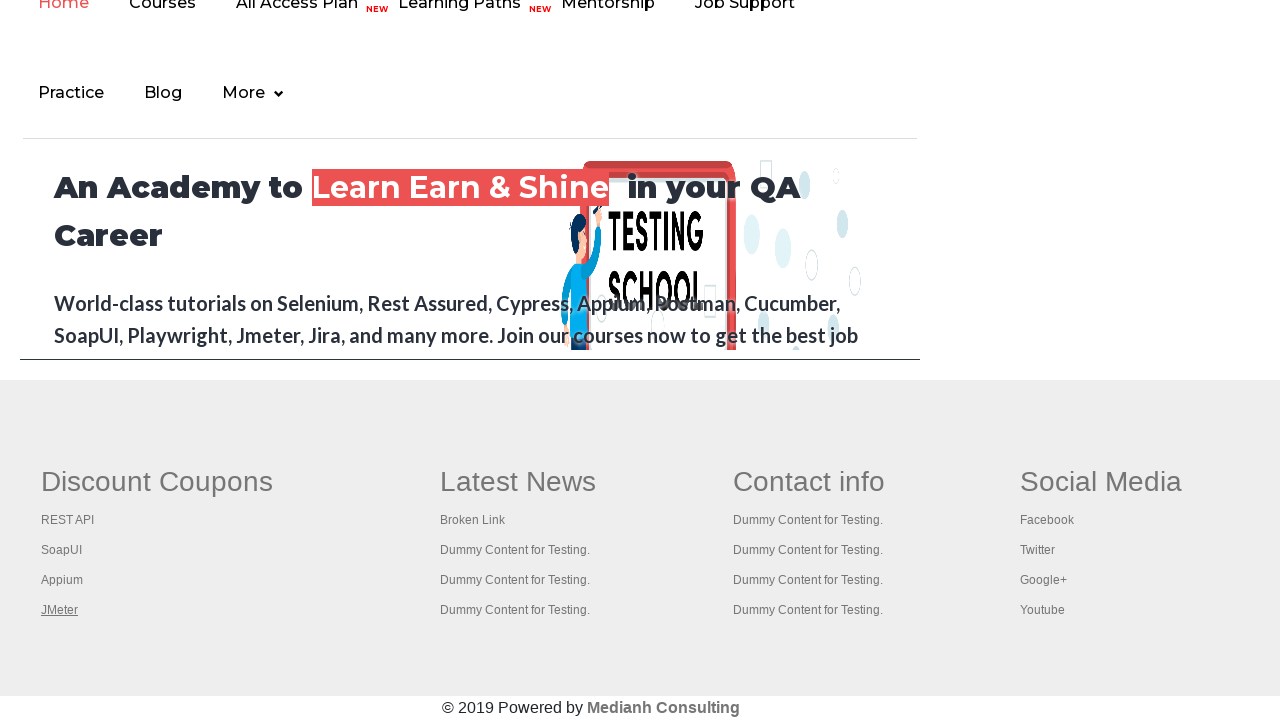

Switched to a new tab
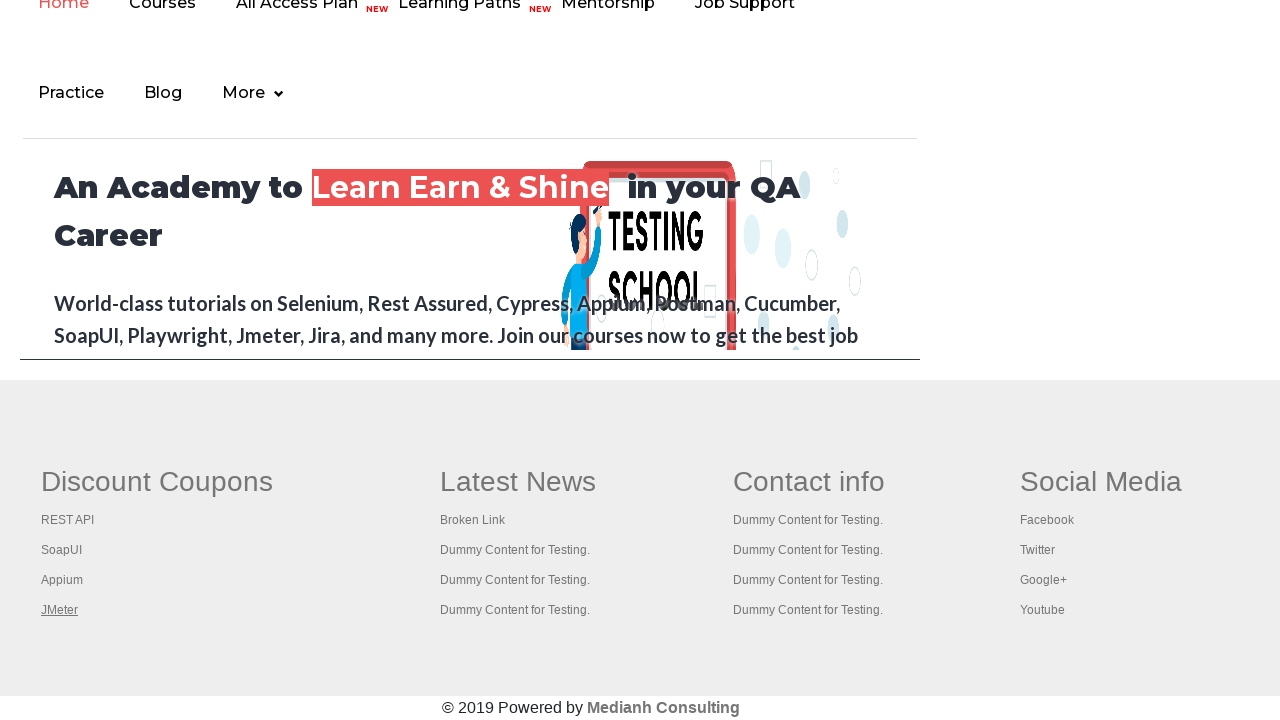

Retrieved page title: REST API Tutorial
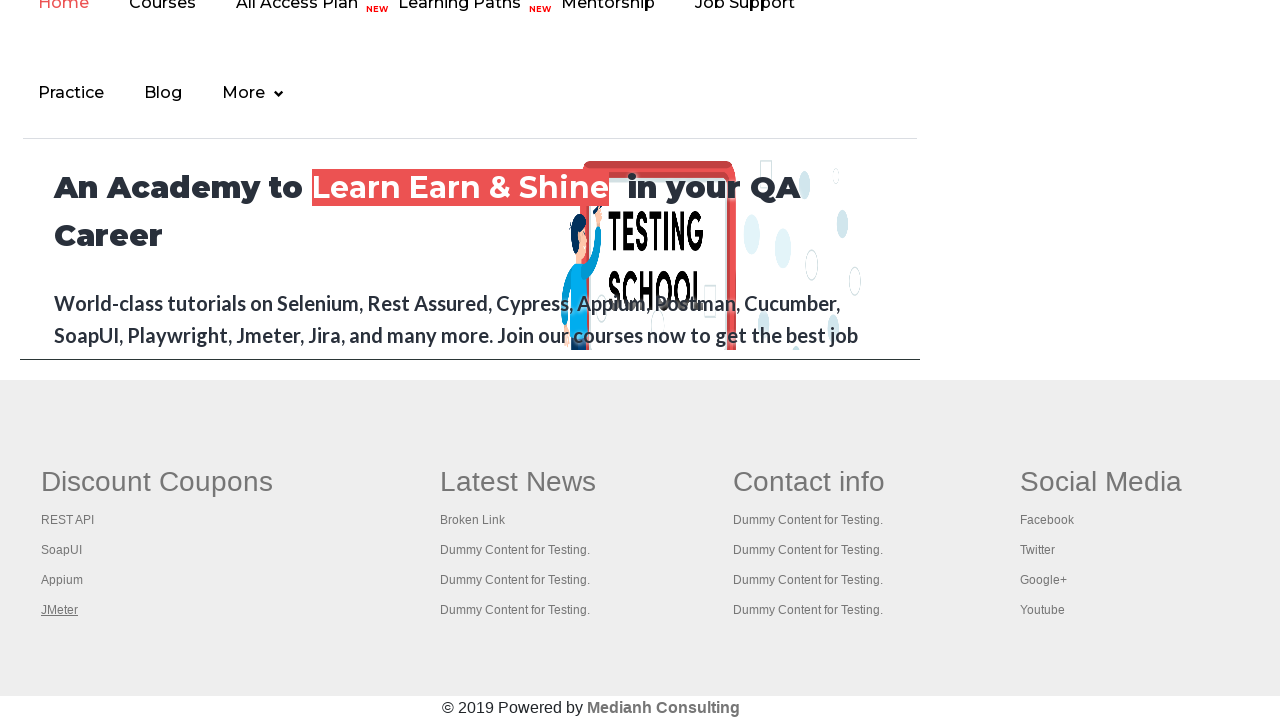

Switched to a new tab
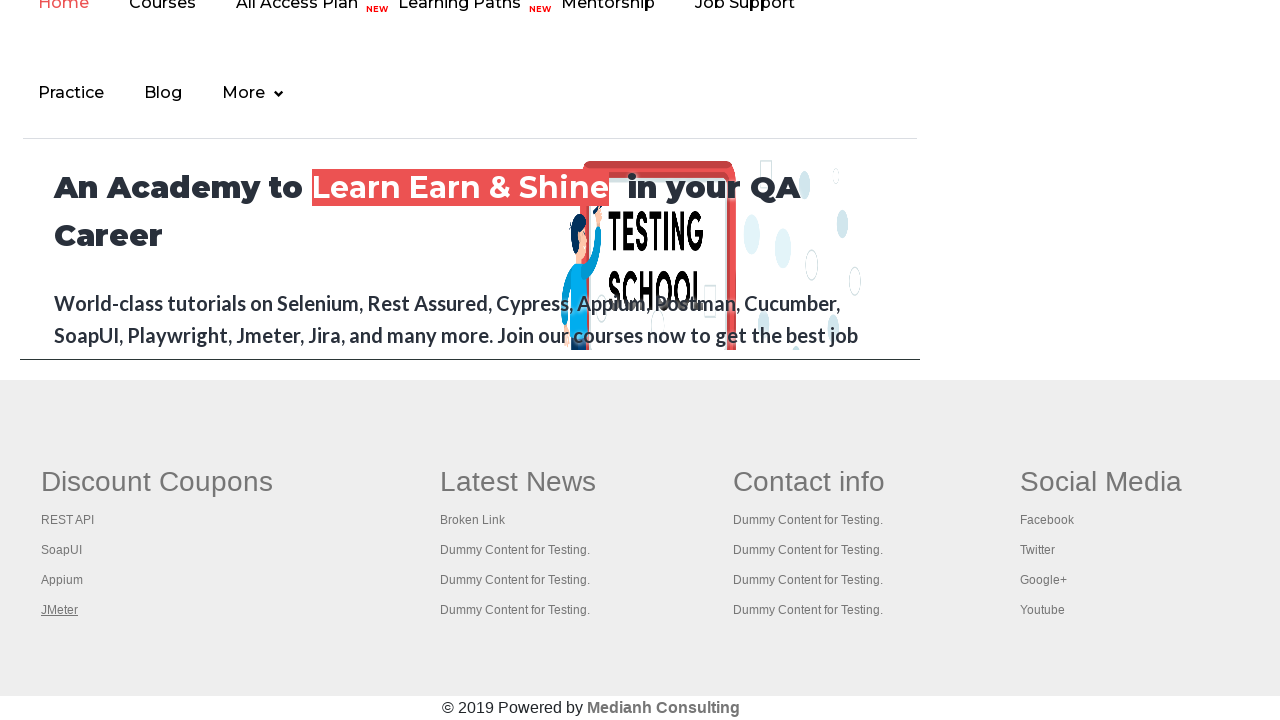

Retrieved page title: The World’s Most Popular API Testing Tool | SoapUI
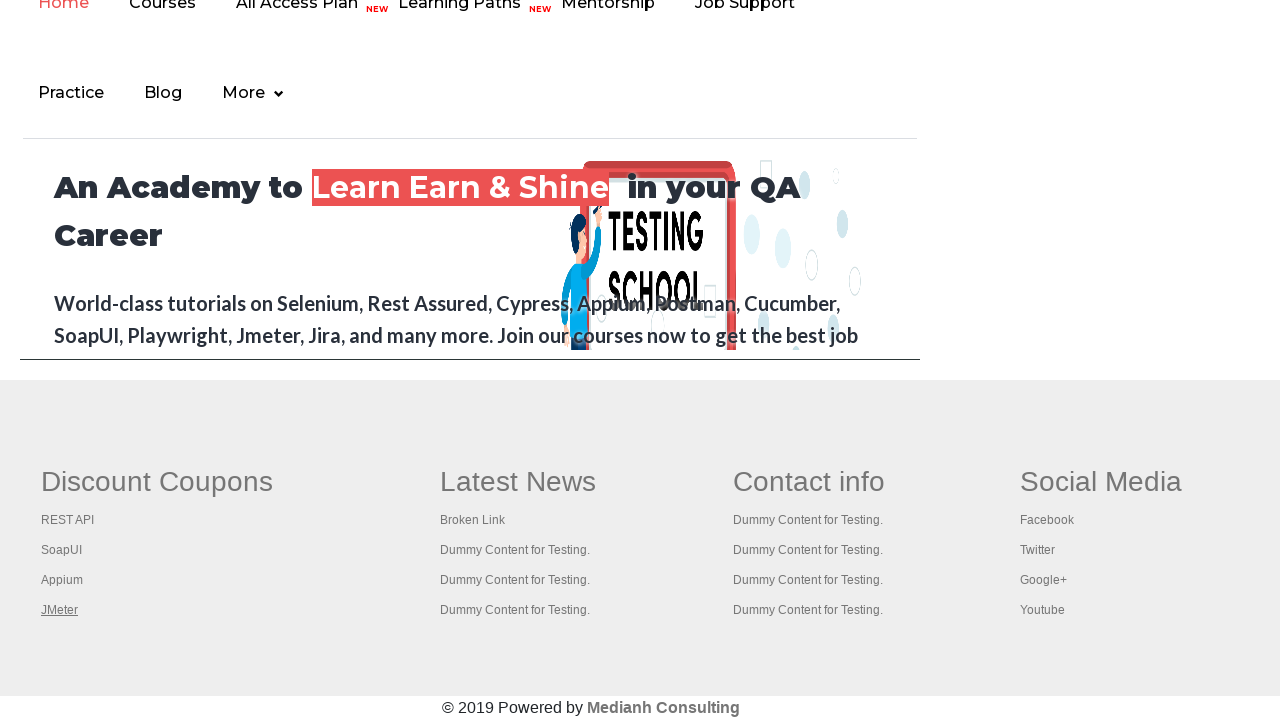

Switched to a new tab
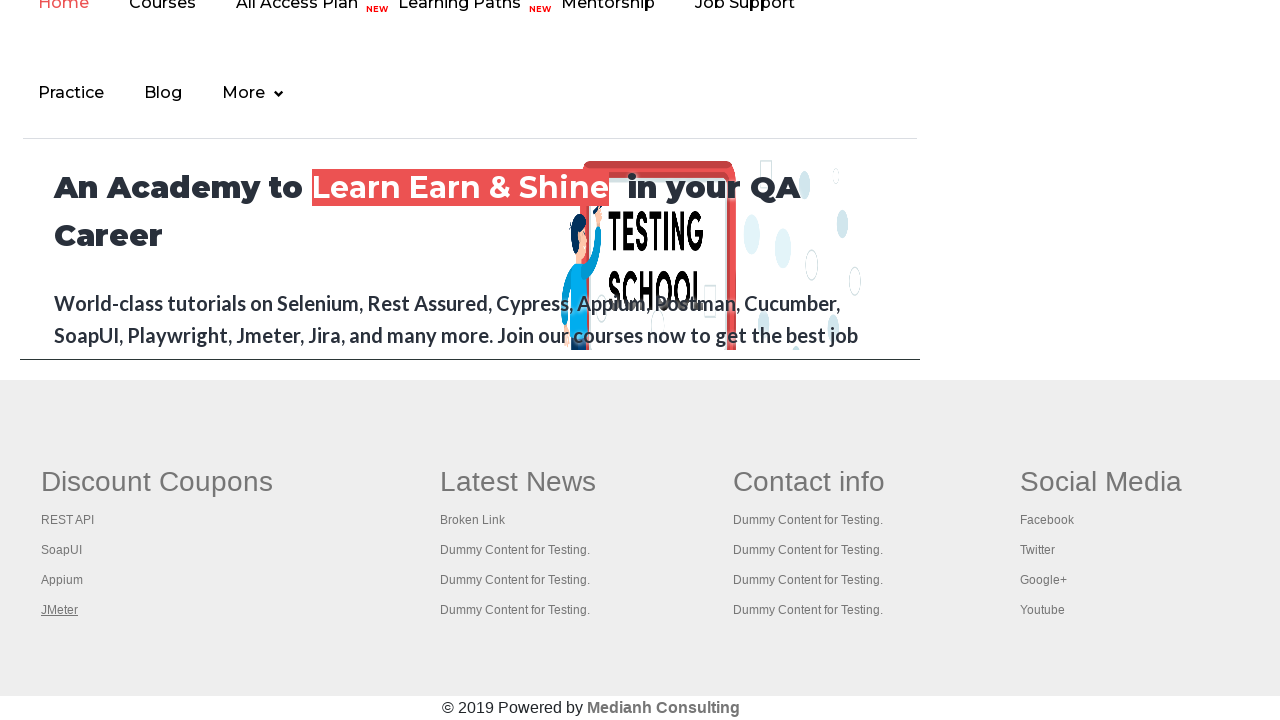

Retrieved page title: Appium tutorial for Mobile Apps testing | RahulShetty Academy | Rahul
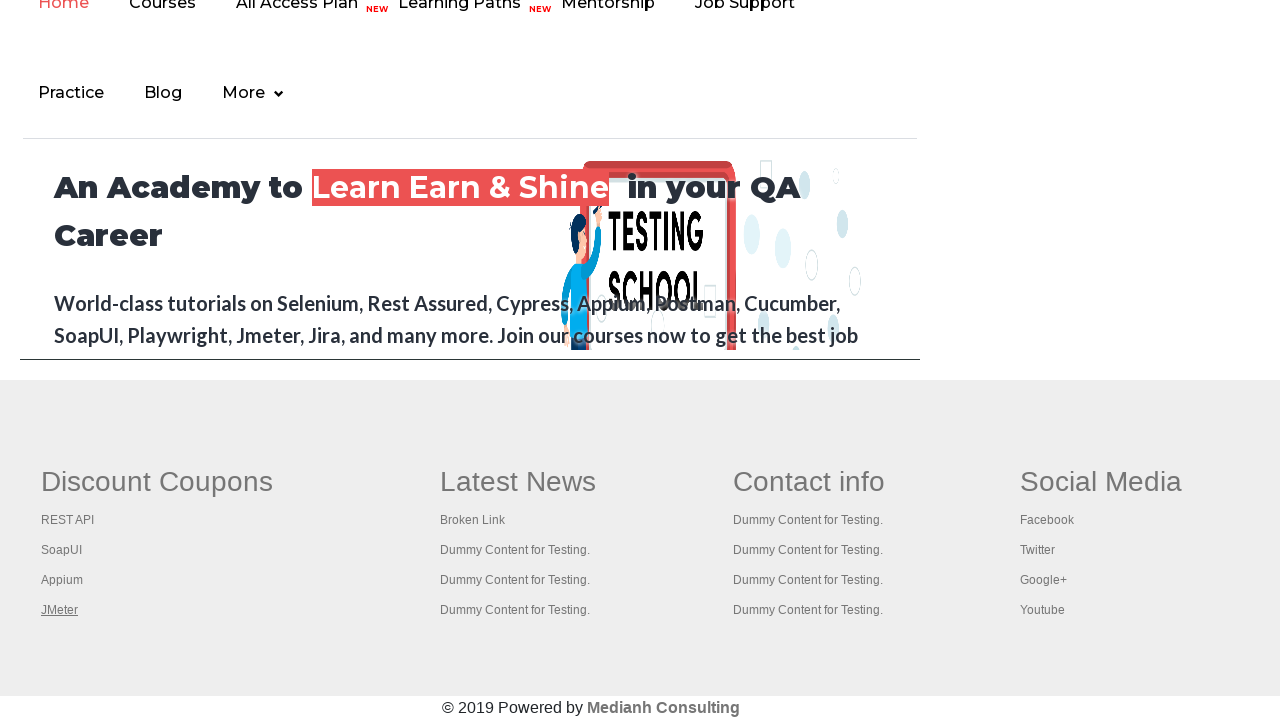

Switched to a new tab
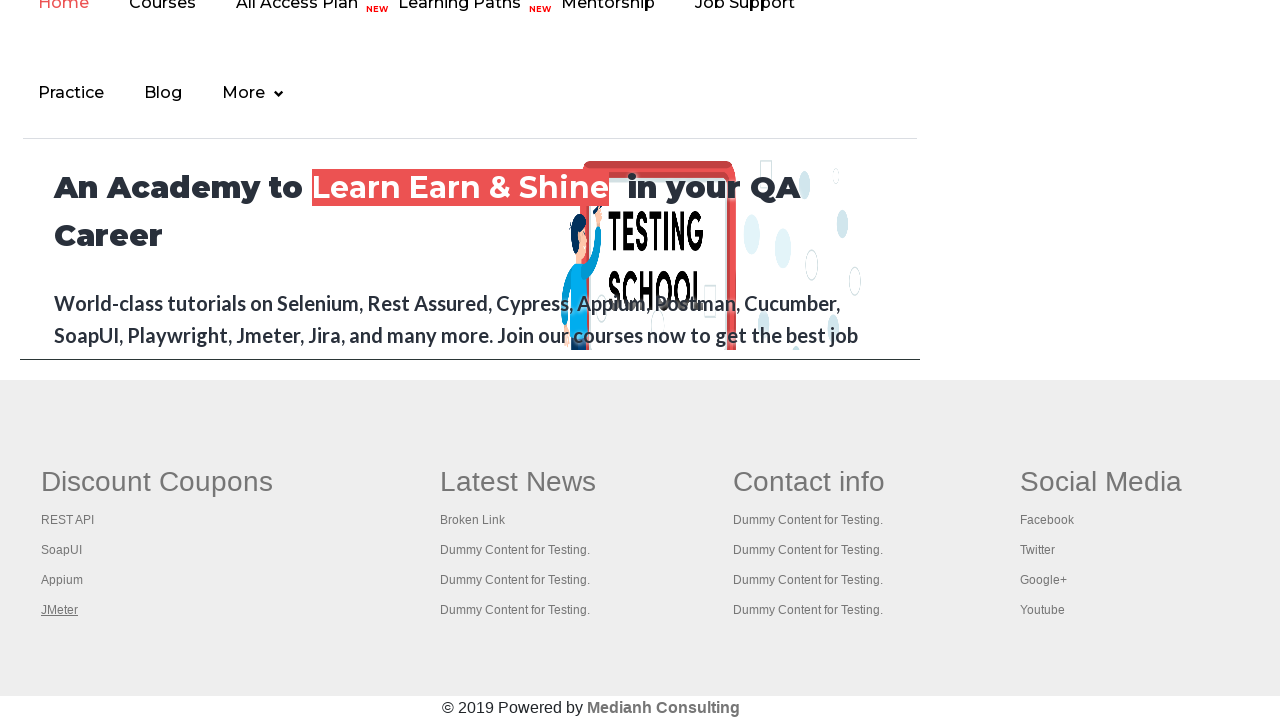

Retrieved page title: Apache JMeter - Apache JMeter™
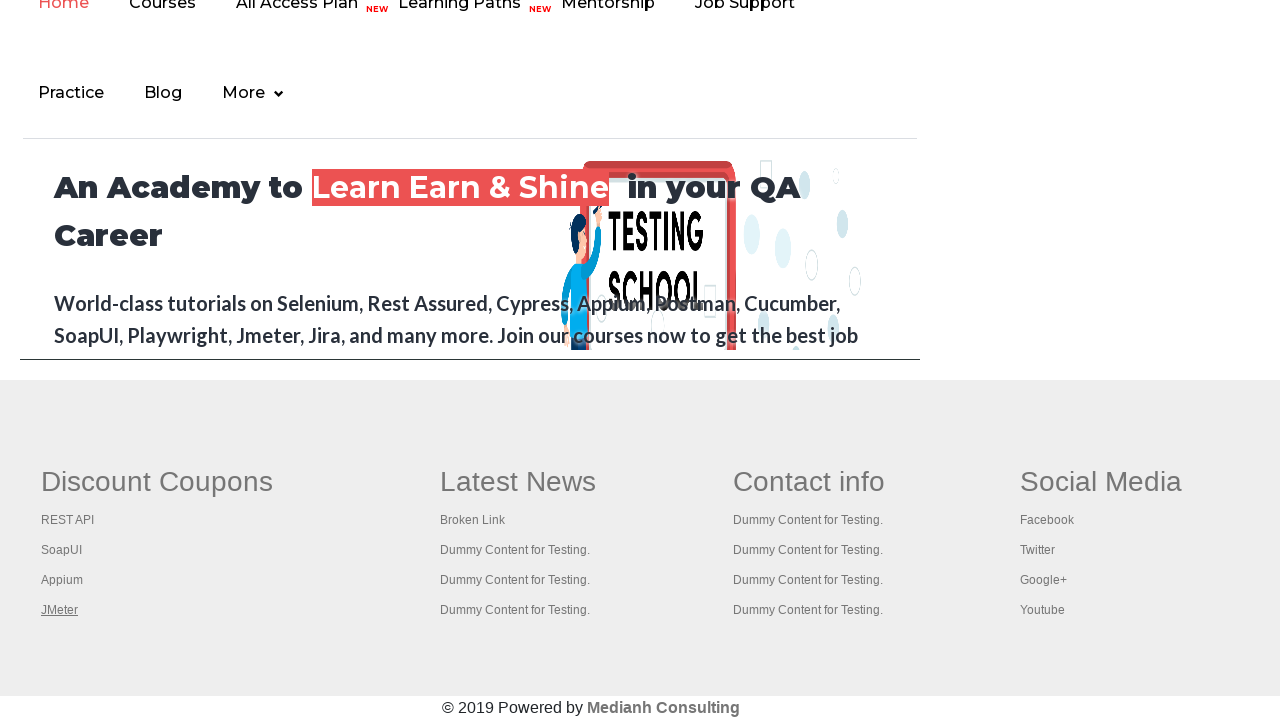

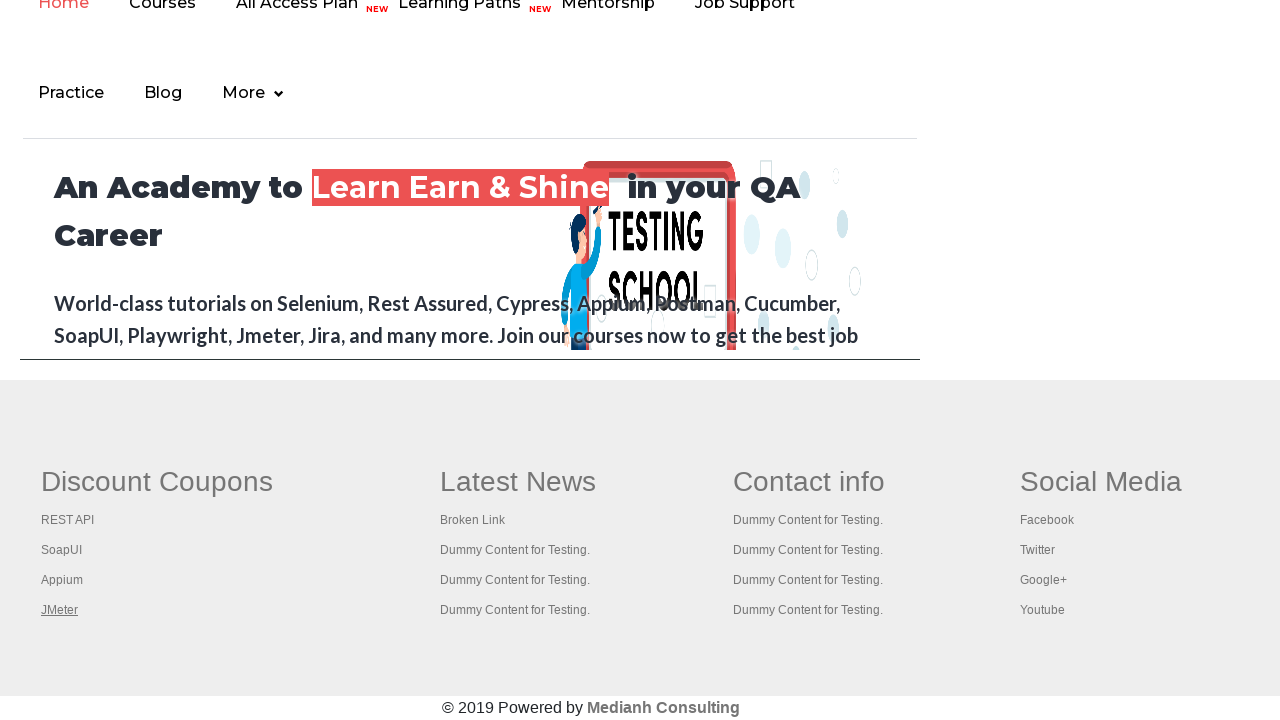